Navigates to a QA practice page and waits for it to load. The original script took a screenshot which has been removed.

Starting URL: http://qaclickacademy.com/practice.php

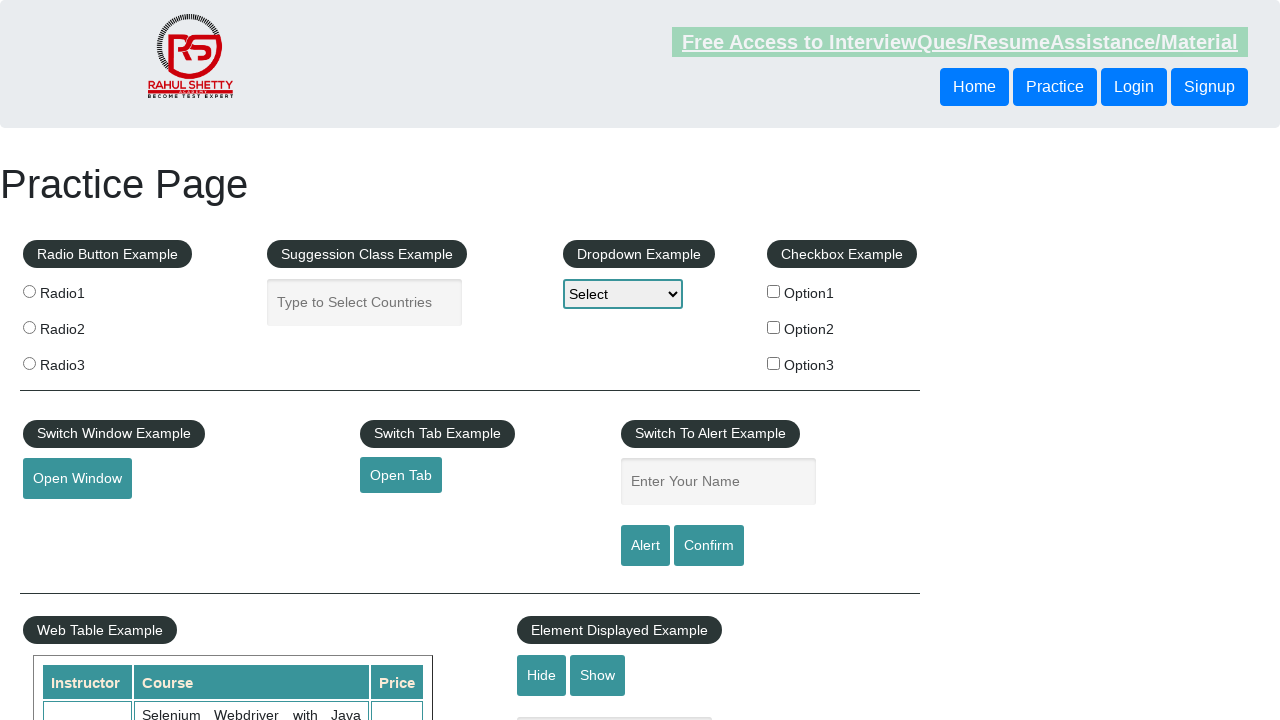

Waited for page load state to complete
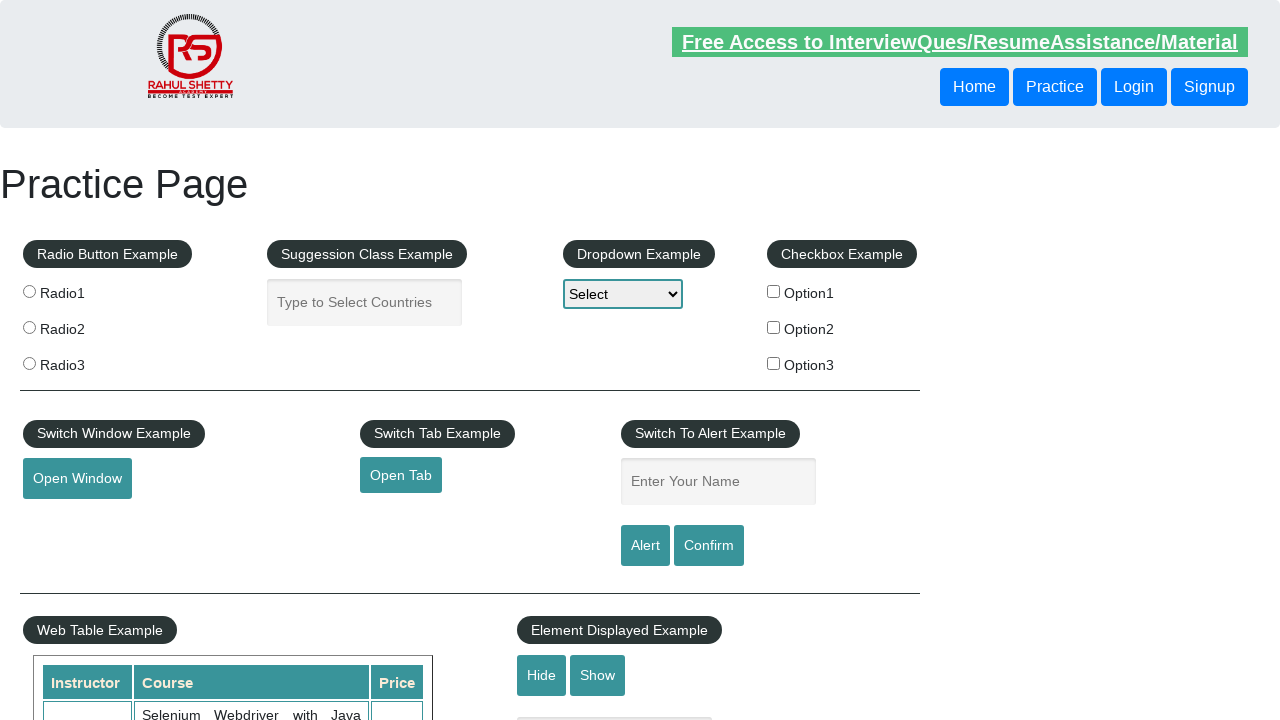

Verified page body element is present
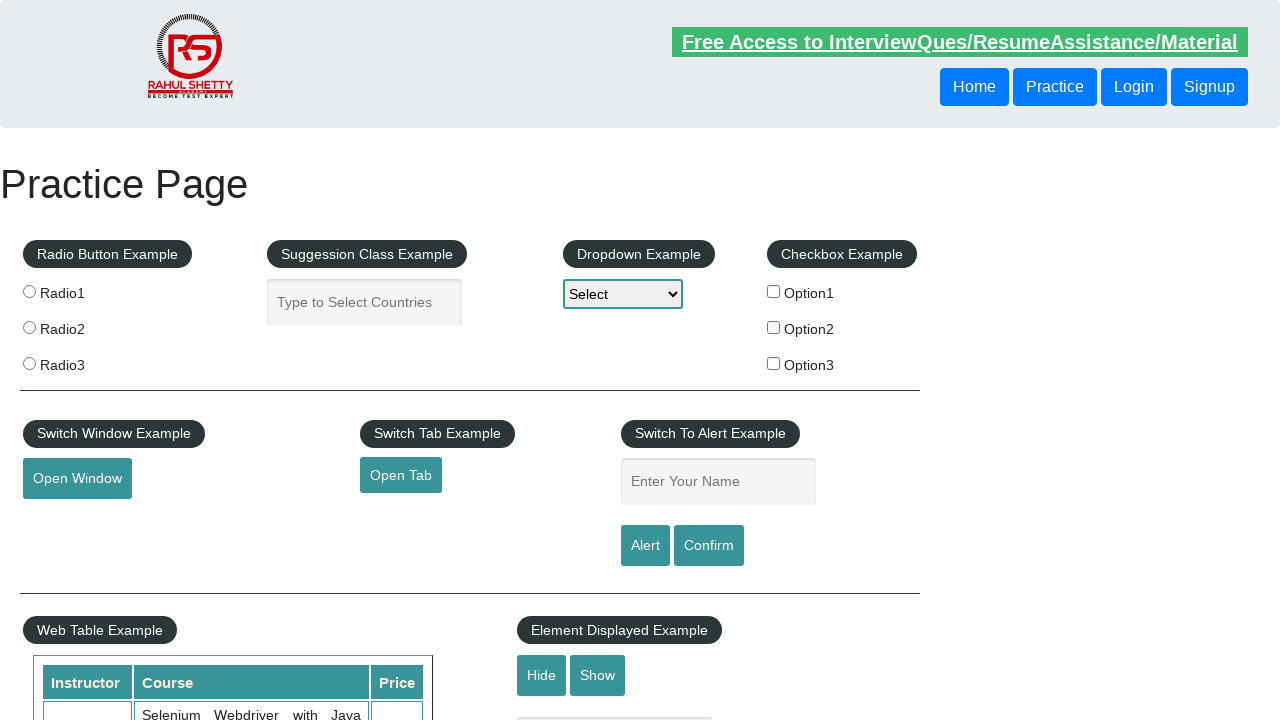

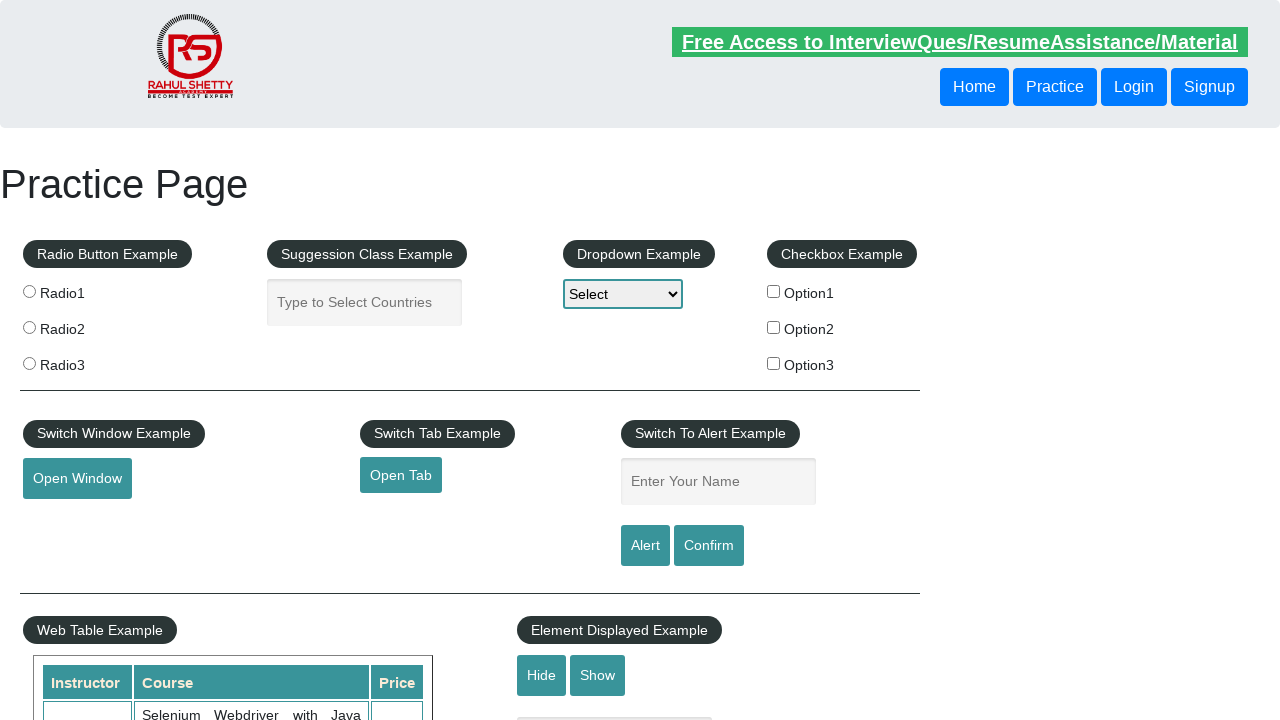